Tests JavaScript alert popup handling by navigating to an alerts demo page, clicking to trigger a confirmation alert, and interacting with the alert dialog.

Starting URL: https://demo.automationtesting.in/Alerts.html

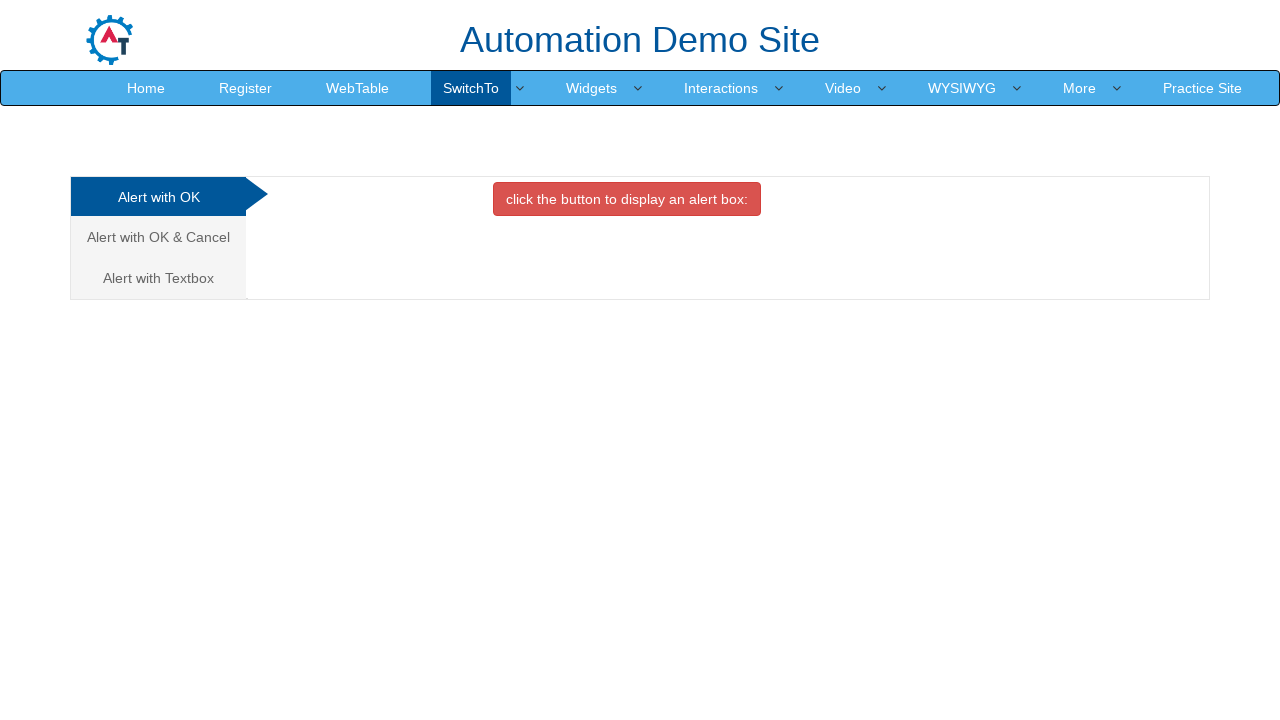

Navigated to alerts demo page
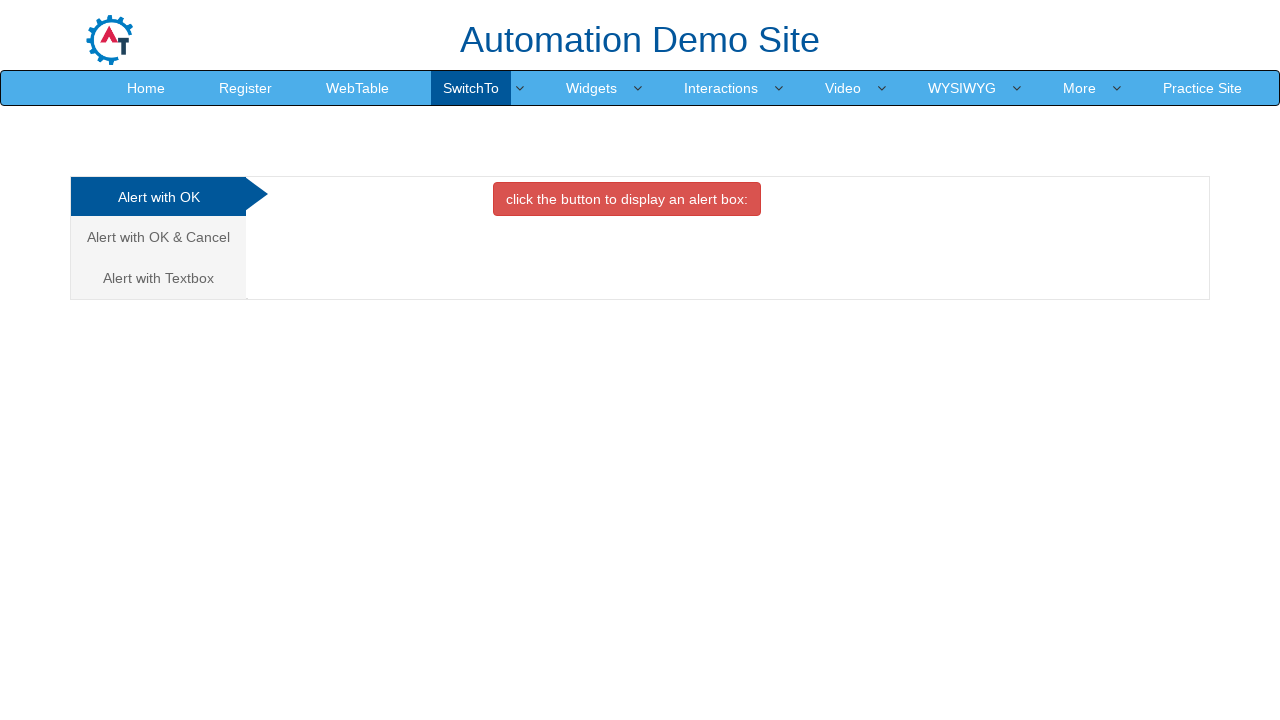

Set viewport size to 1920x1080
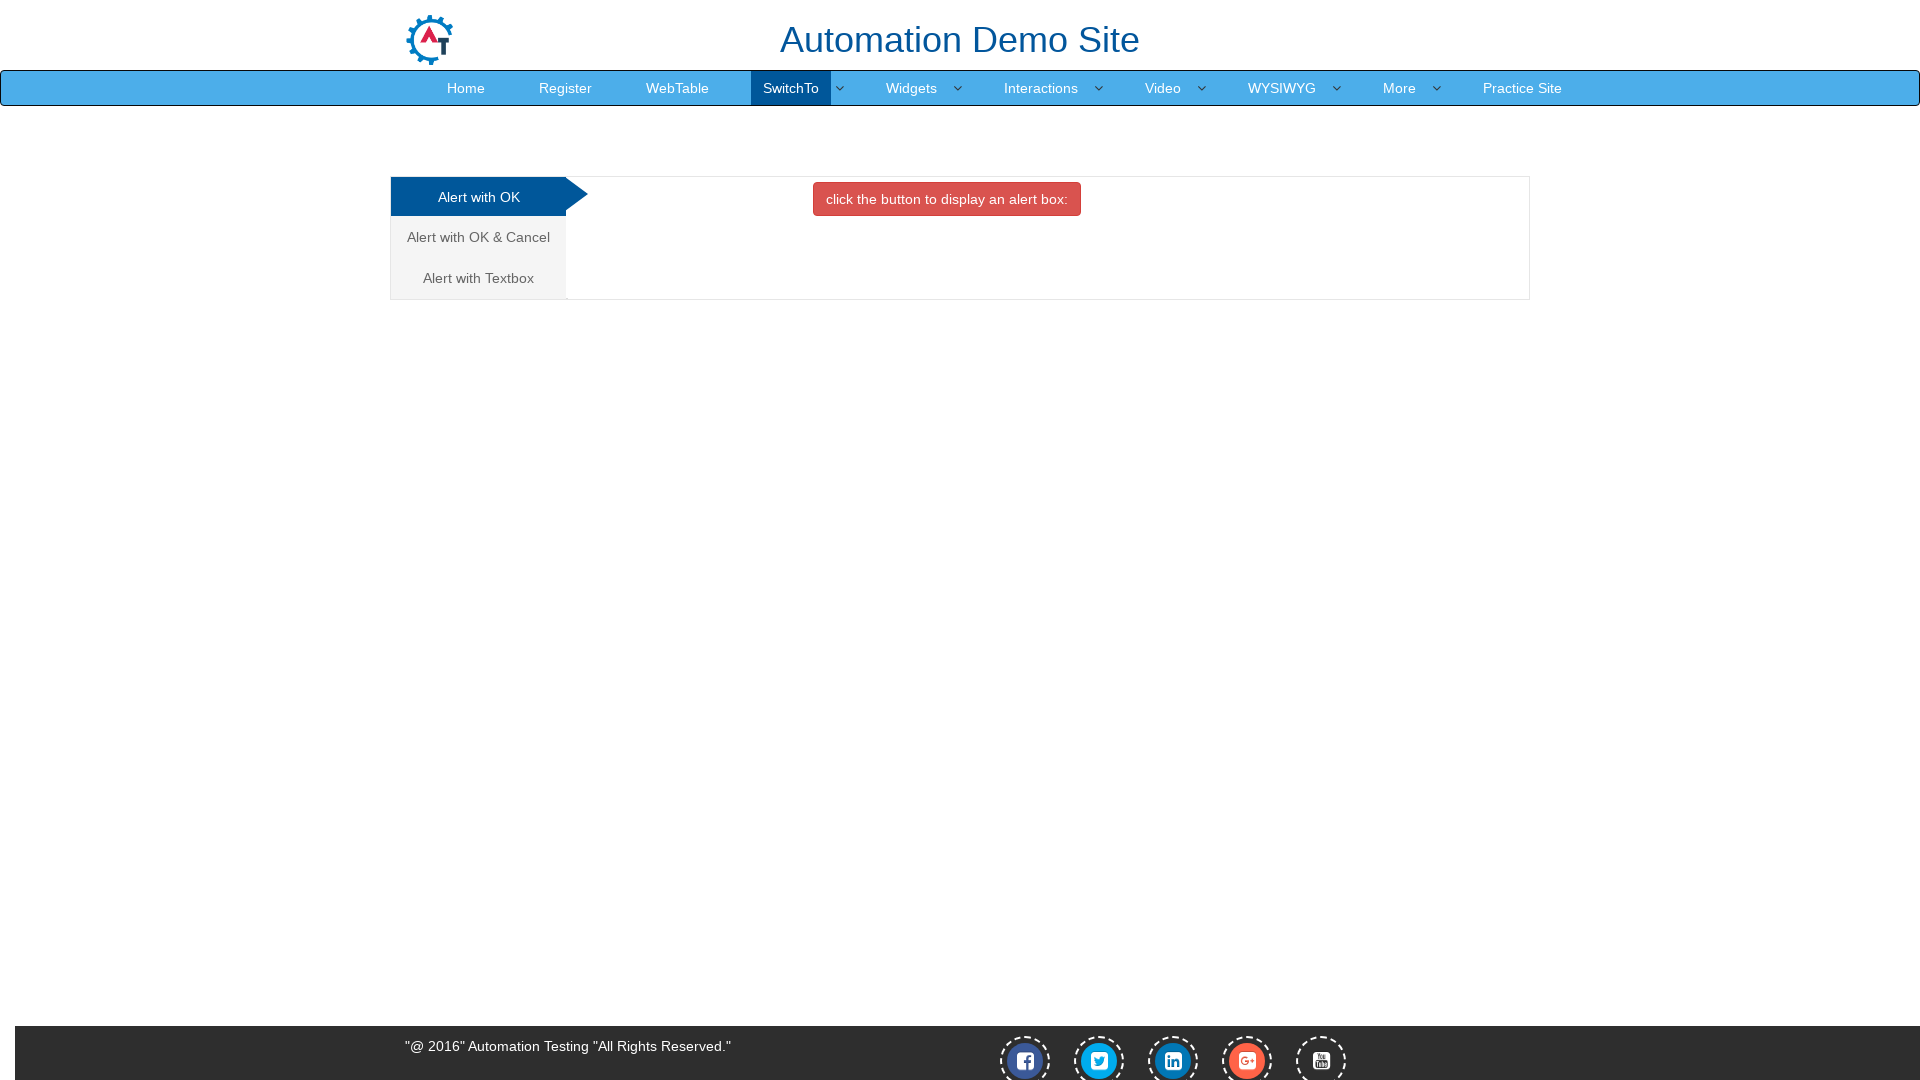

Clicked on second tab to access confirmation alert option at (478, 237) on (//a[@class='analystic'])[2]
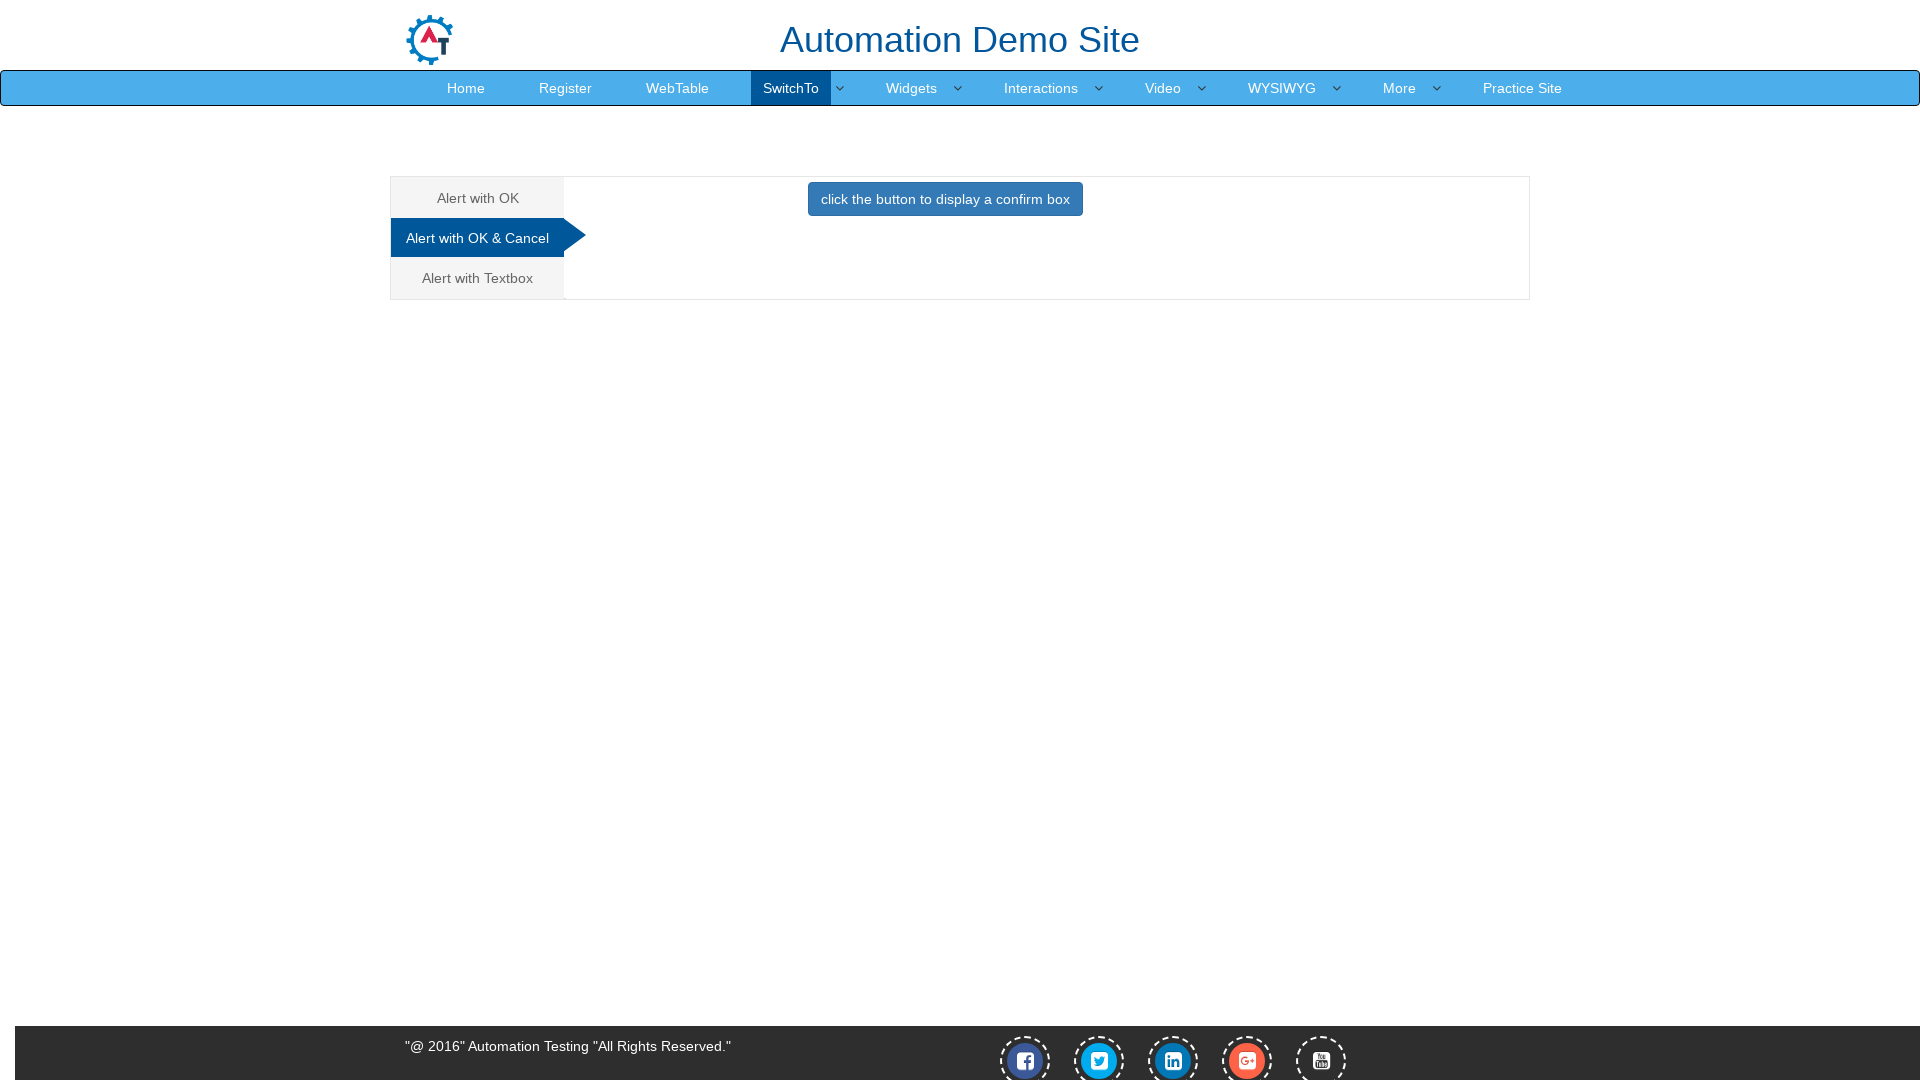

Waited for page to stabilize
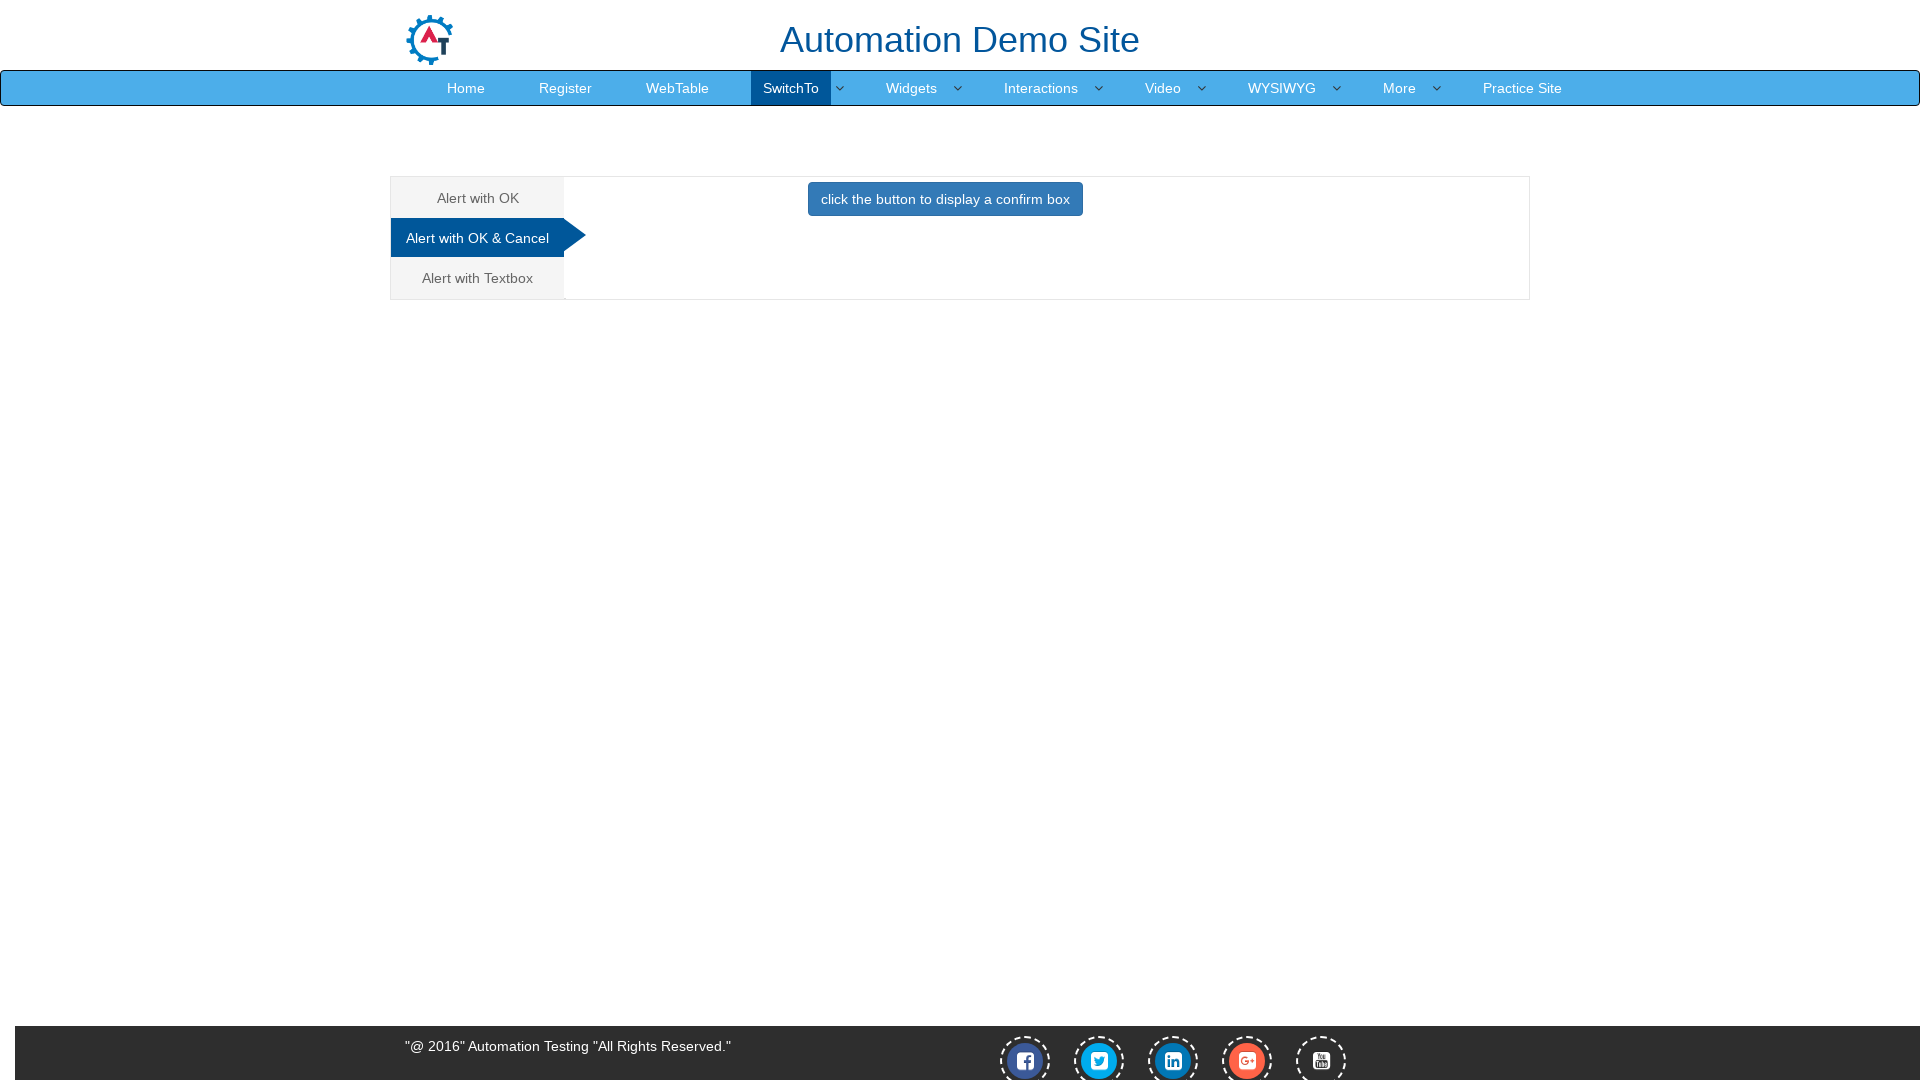

Set up dialog handler to accept alerts
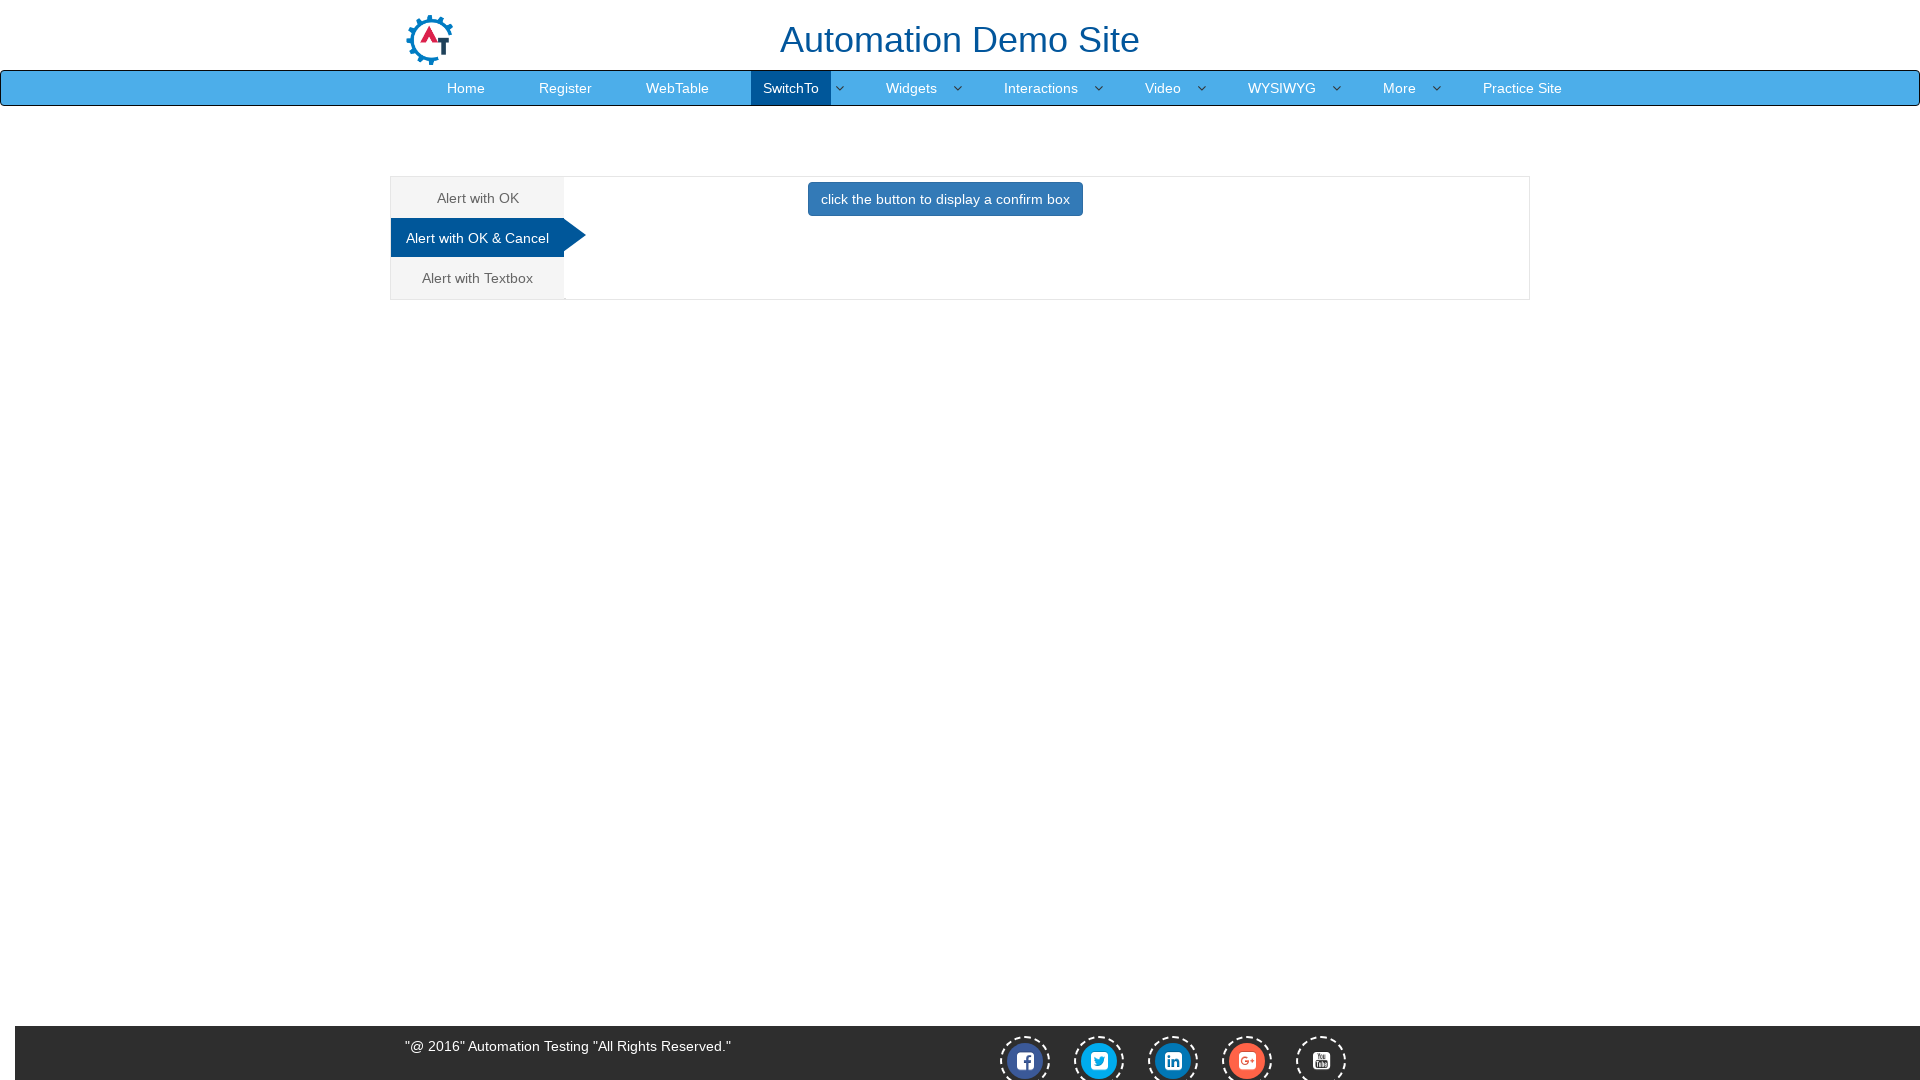

Clicked button to trigger confirmation alert at (945, 199) on button.btn.btn-primary
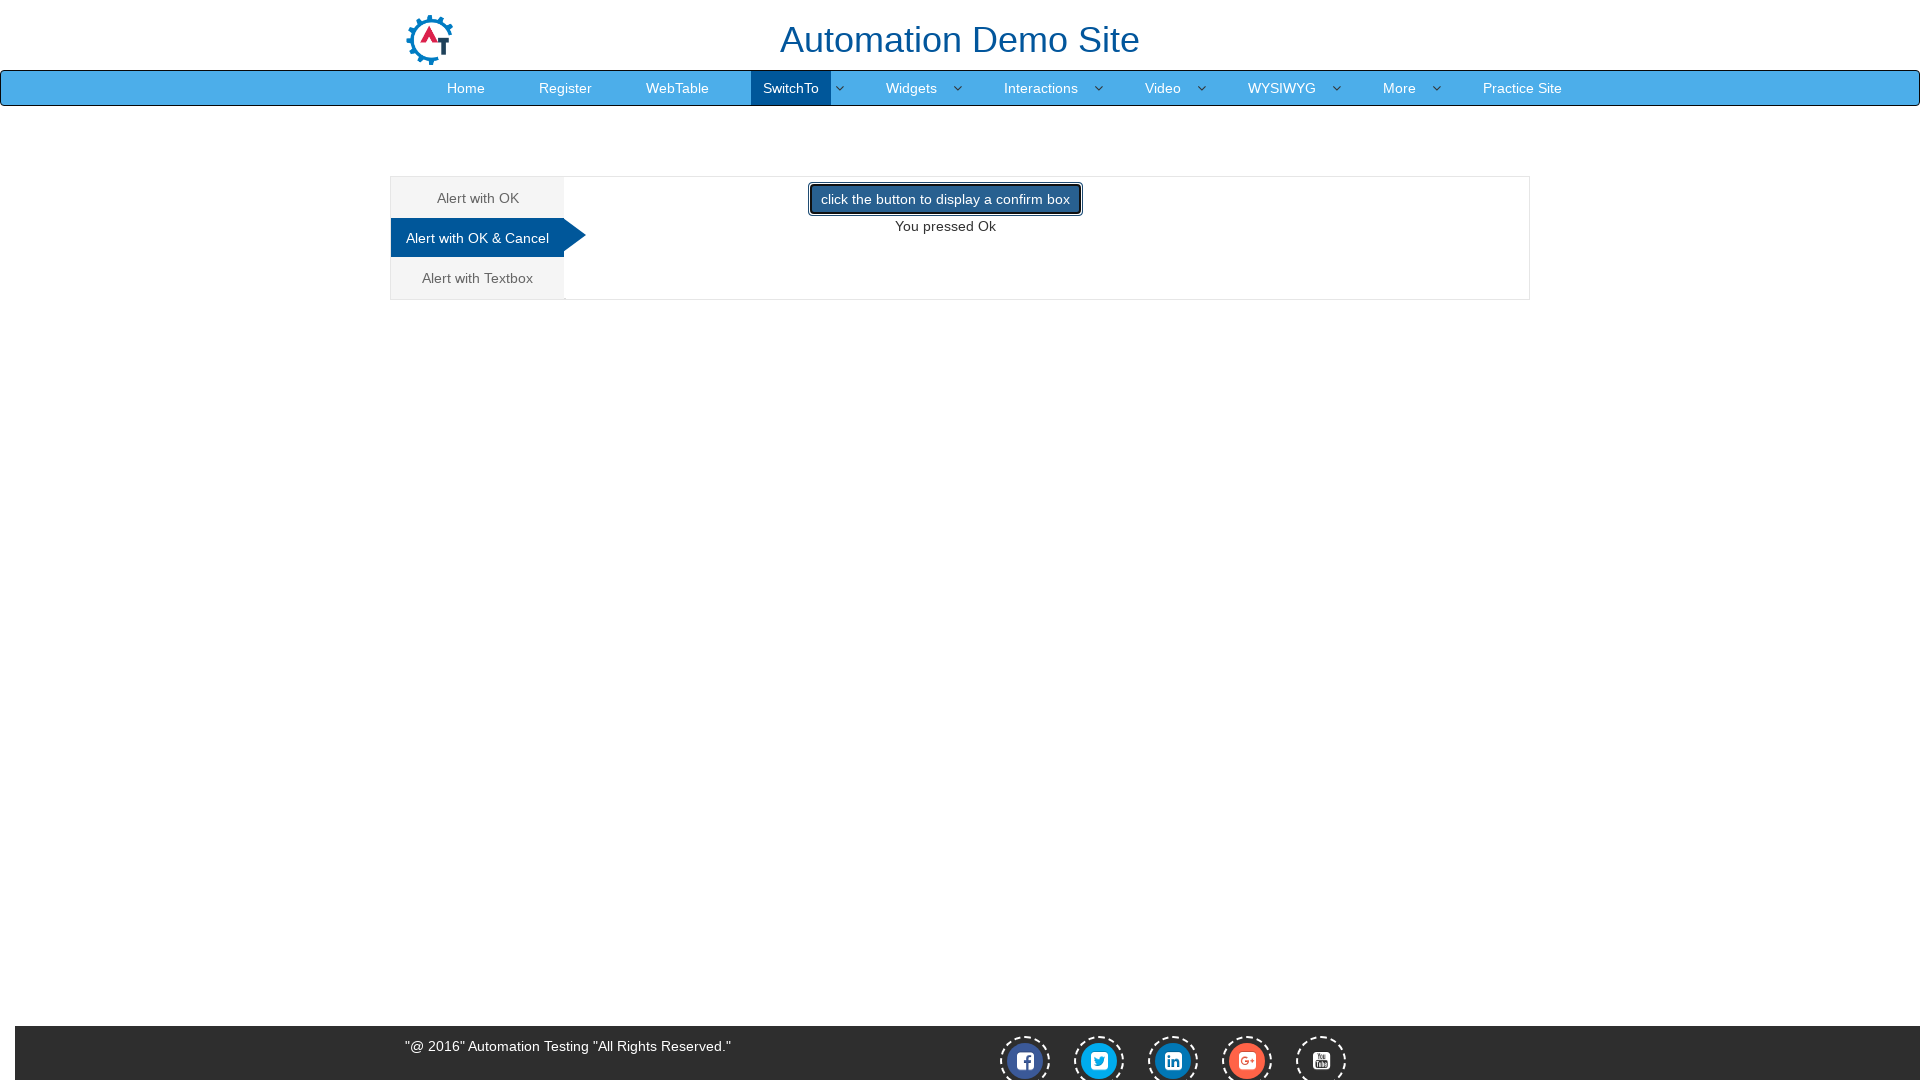

Waited for dialog to be handled
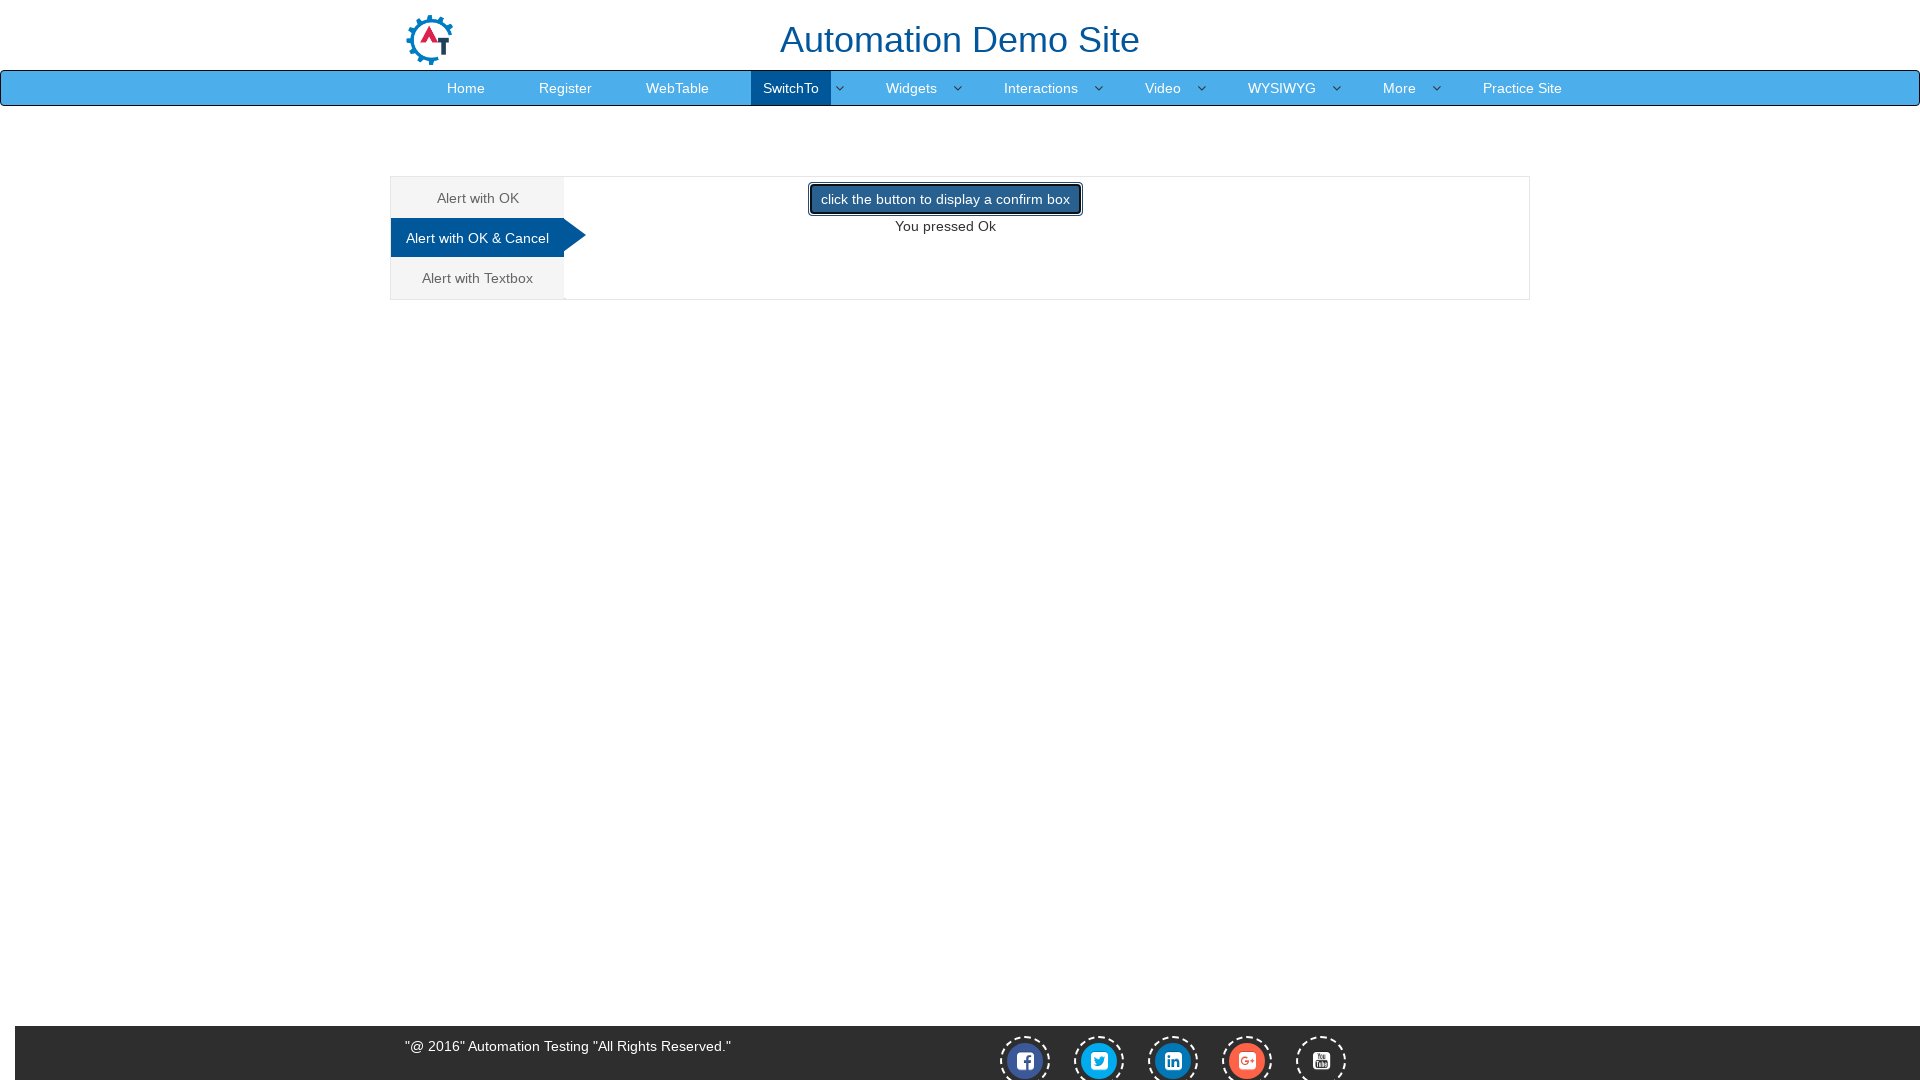

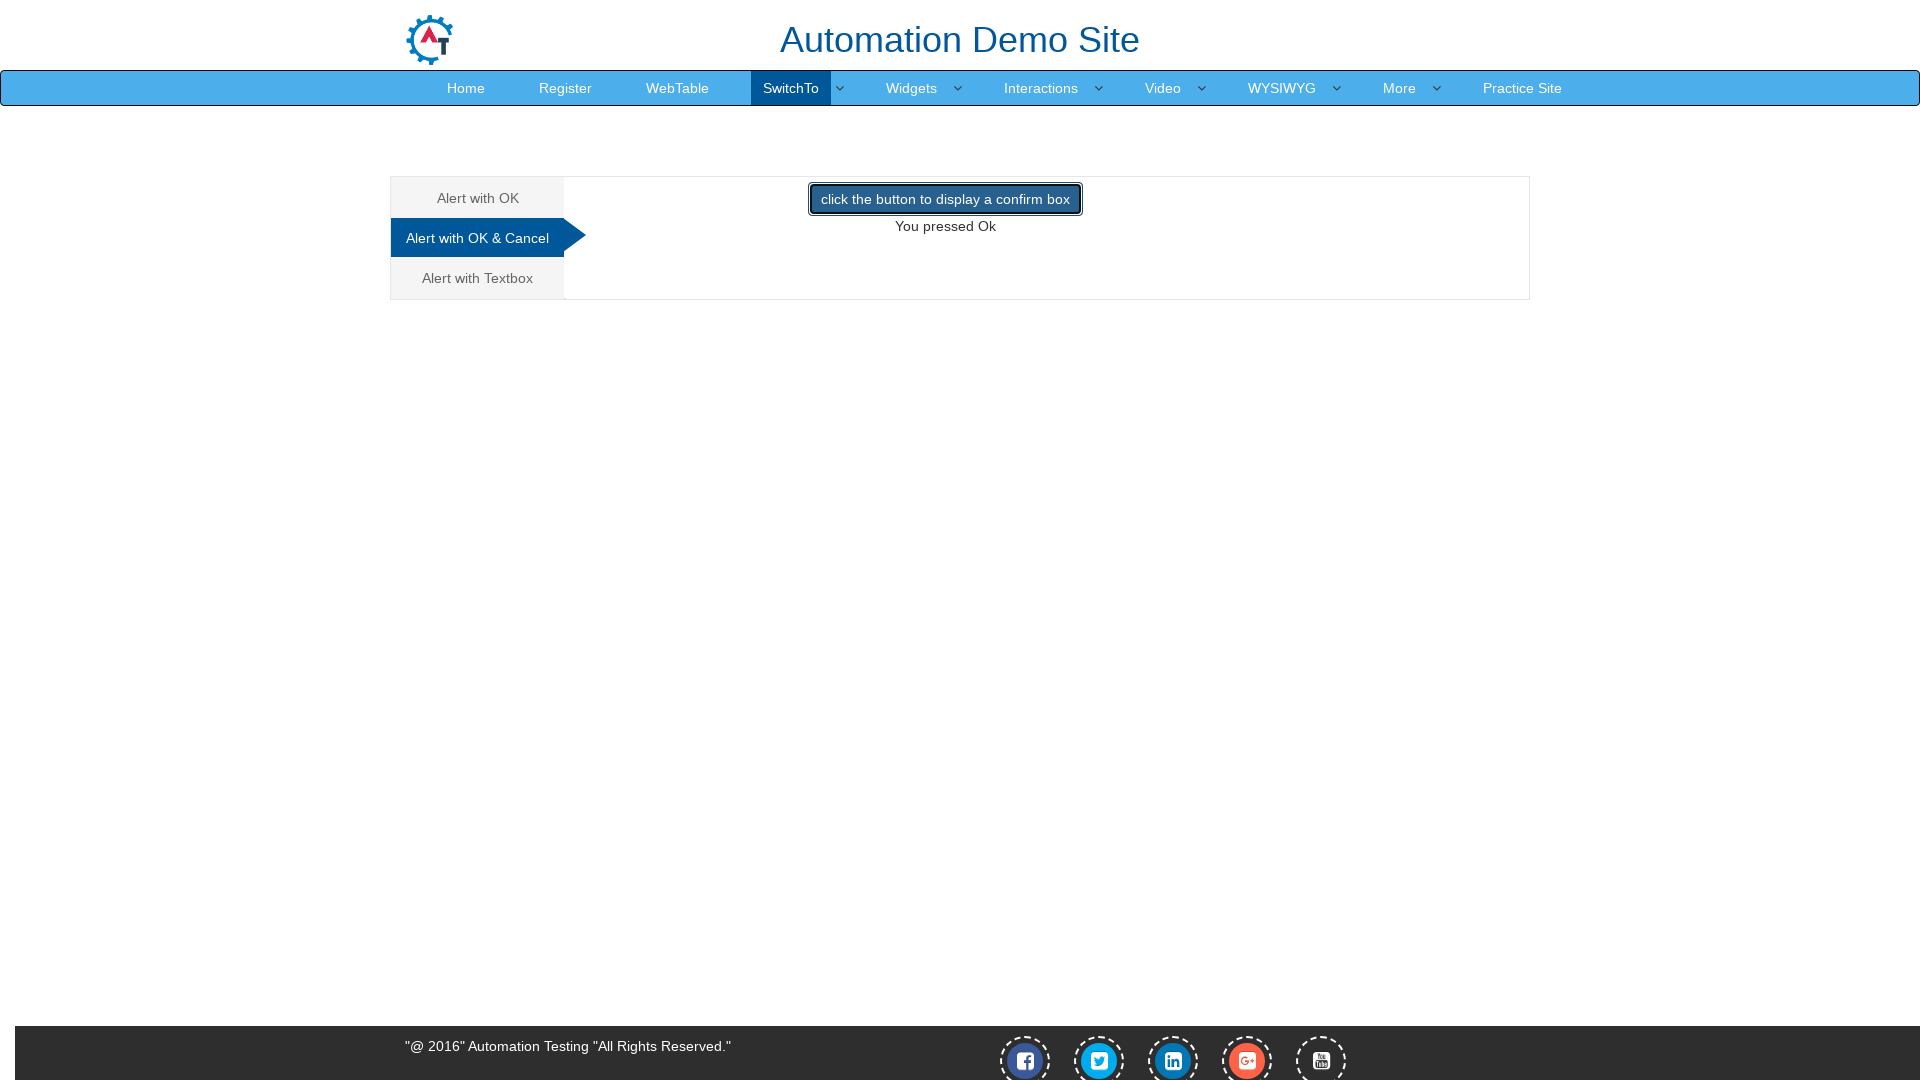